Tests contact form validation by first submitting without required fields to verify error messages appear, then filling in the required fields and verifying the errors disappear

Starting URL: http://jupiter.cloud.planittesting.com

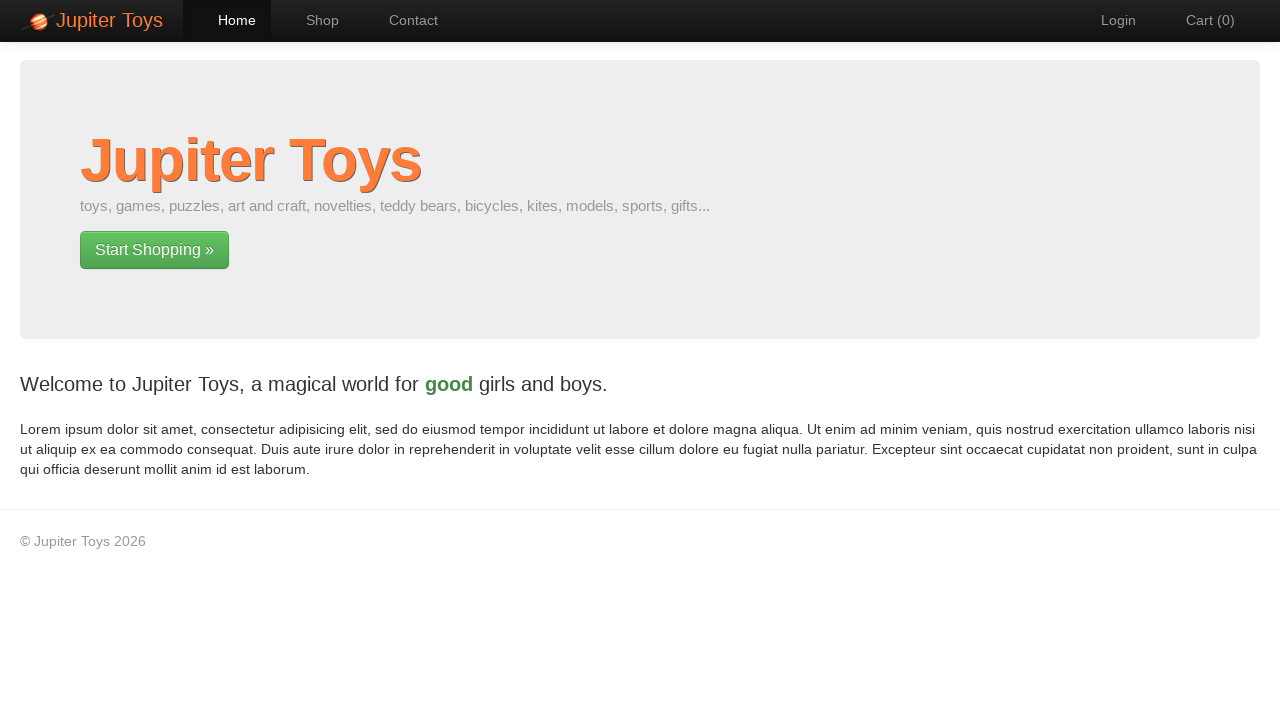

Clicked on Contact navigation button at (404, 20) on li[id="nav-contact"]
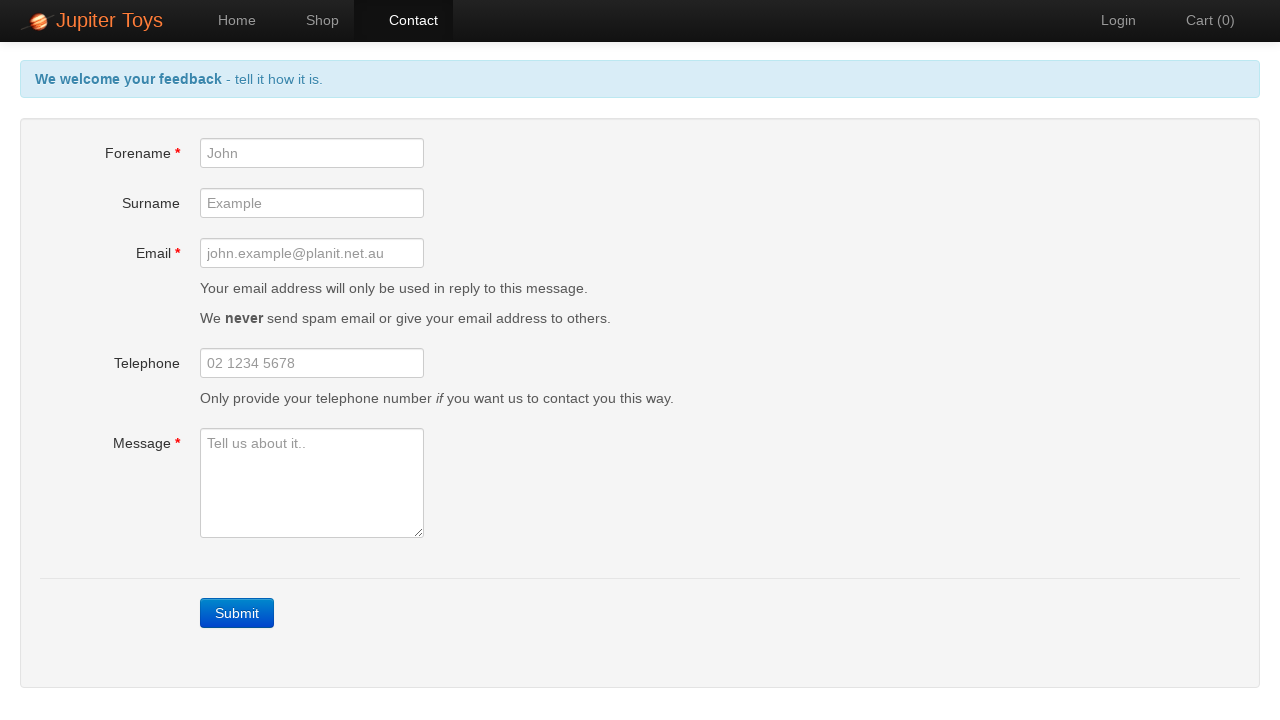

Contact form submit button became visible
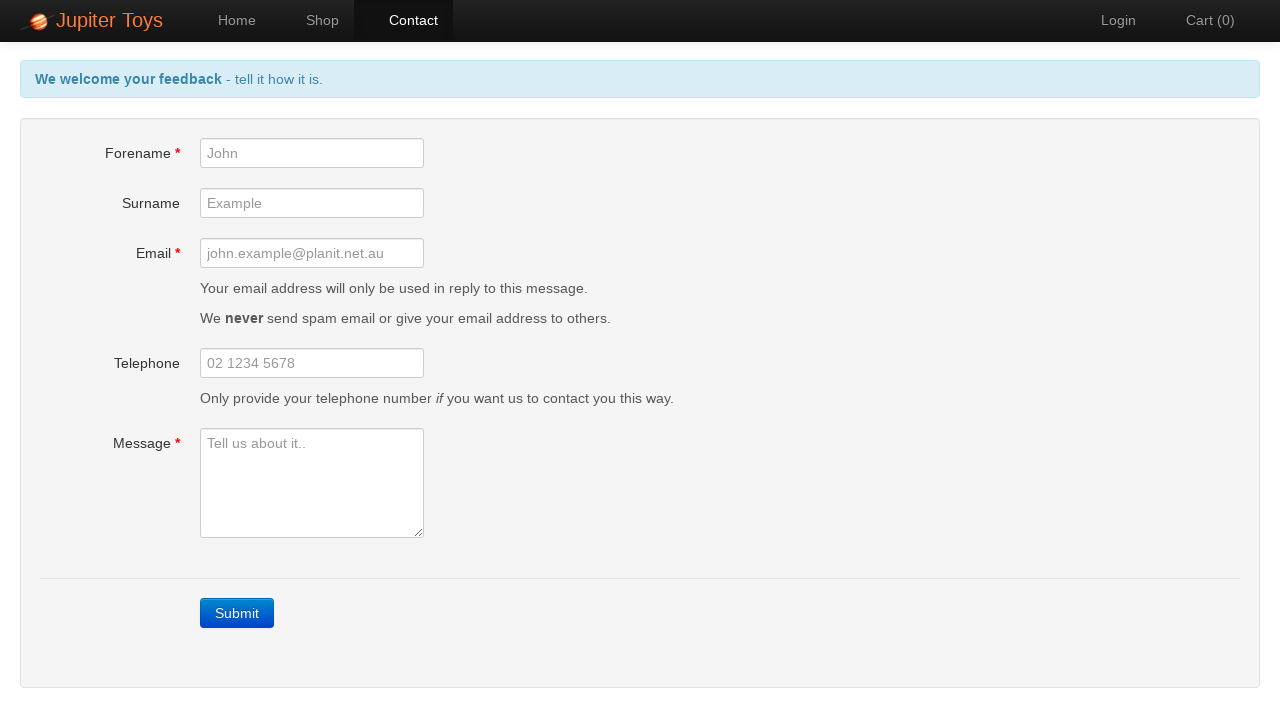

Clicked submit button to trigger validation errors at (237, 613) on a.btn-contact.btn.btn-primary
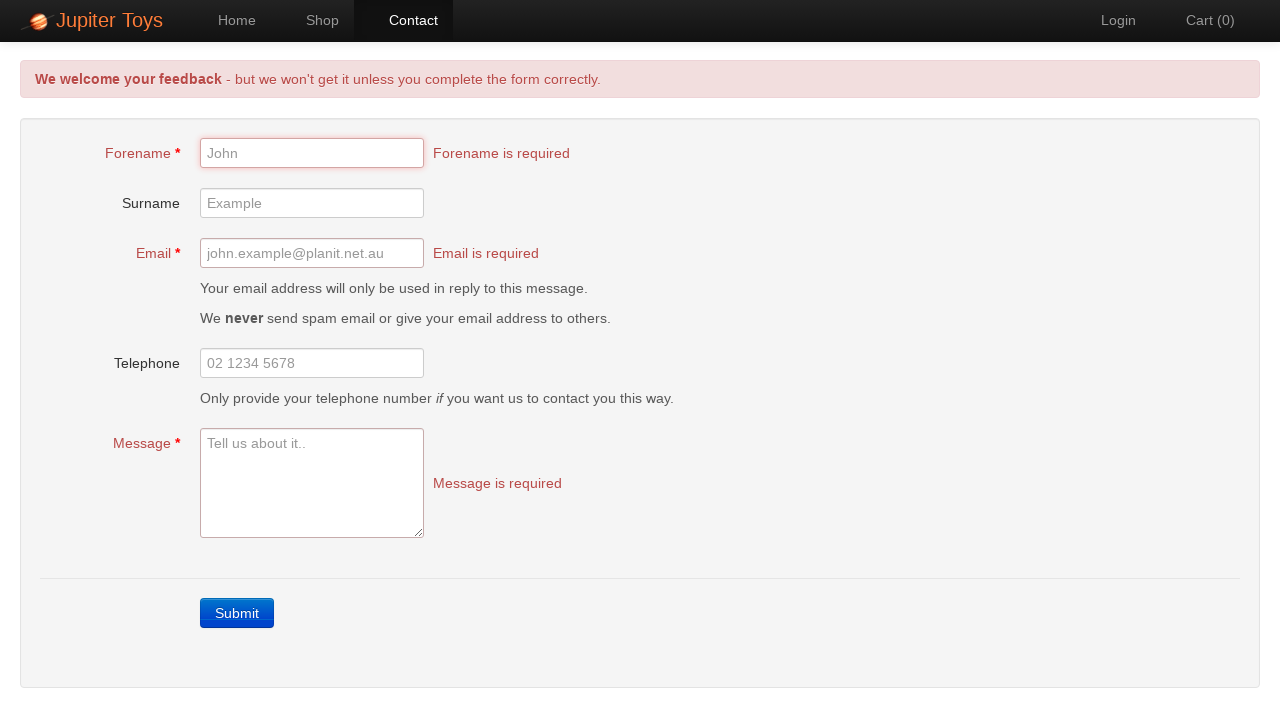

Error alert messages appeared on form
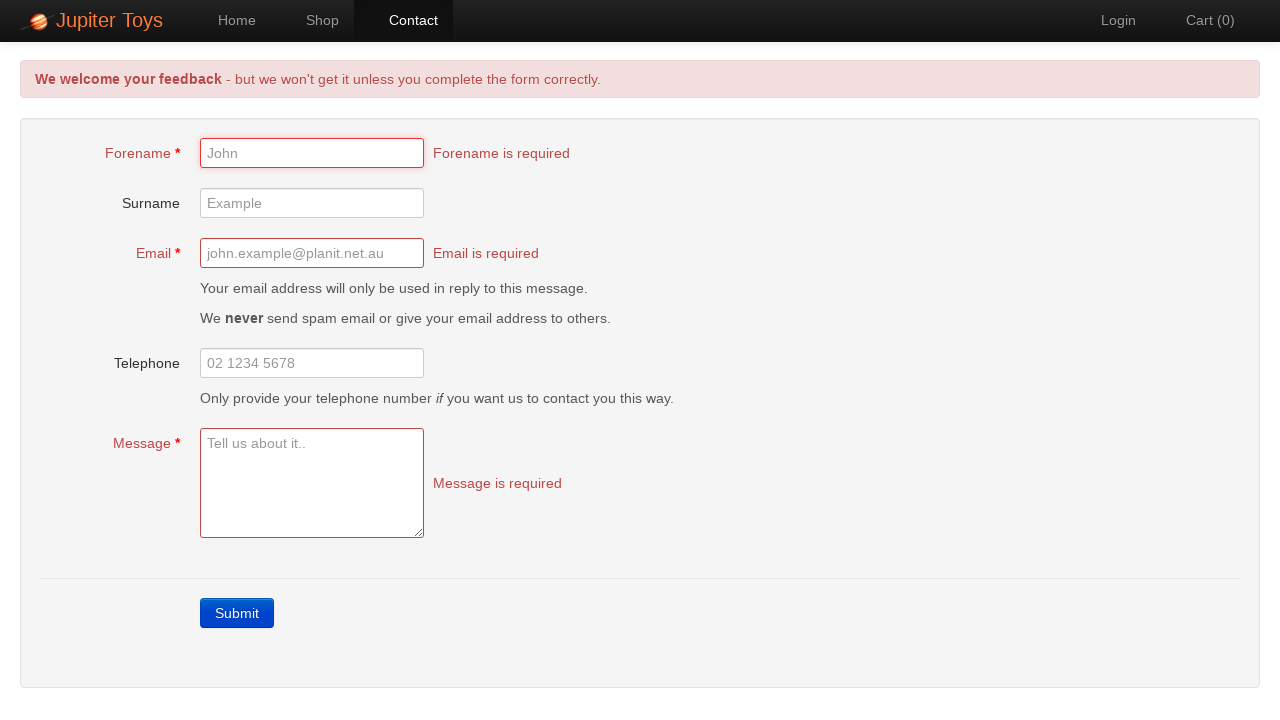

Forename error message is visible
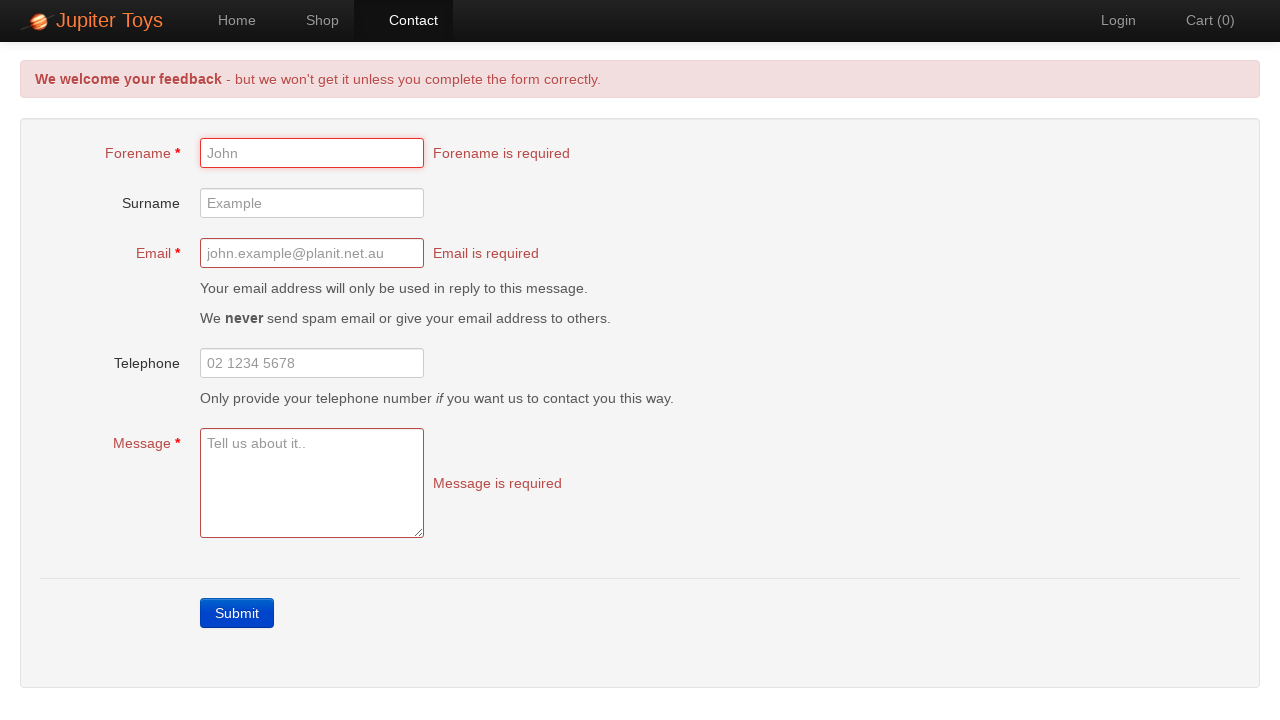

Email error message is visible
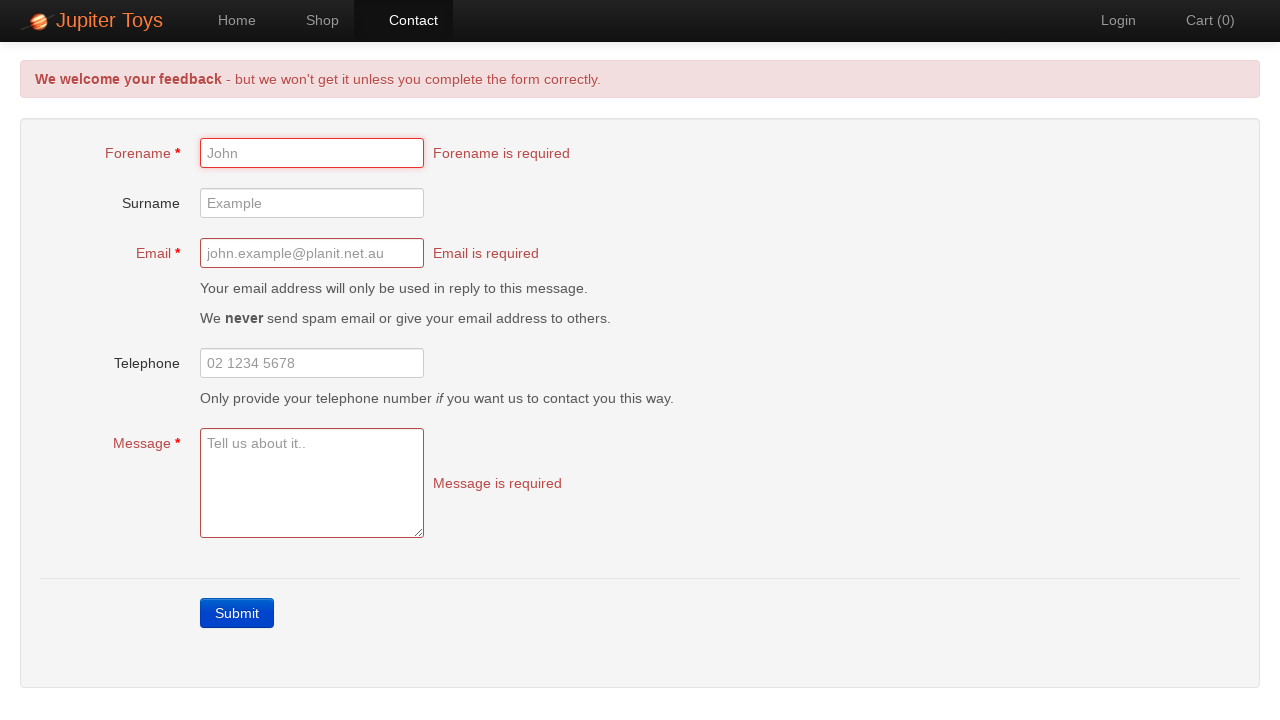

Message error message is visible
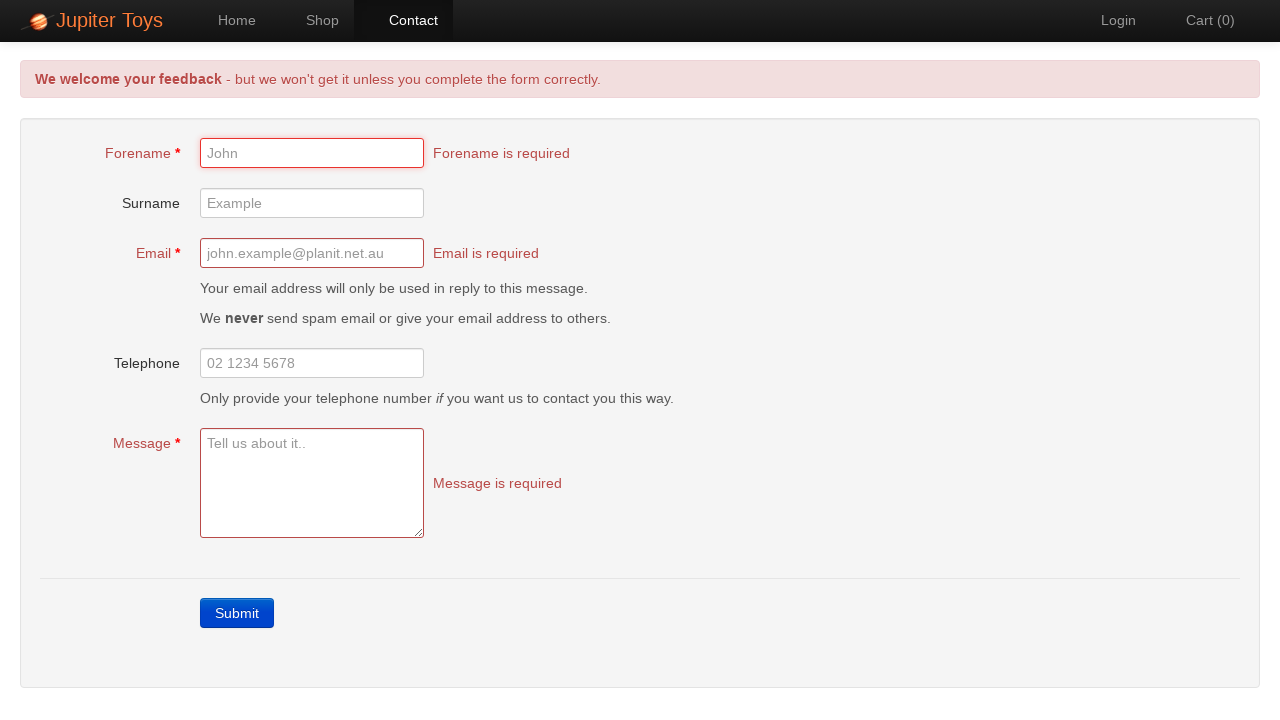

Filled forename field with 'Benedict' on #forename
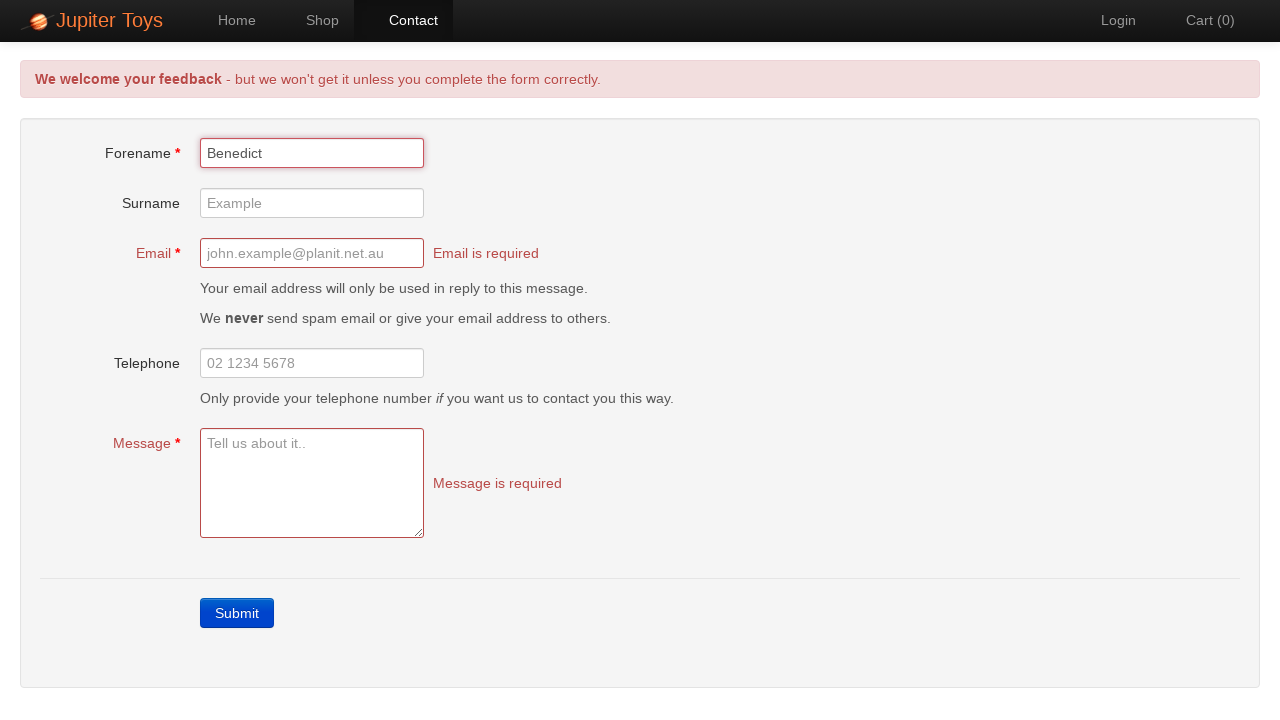

Filled email field with 'test@email.com' on #email
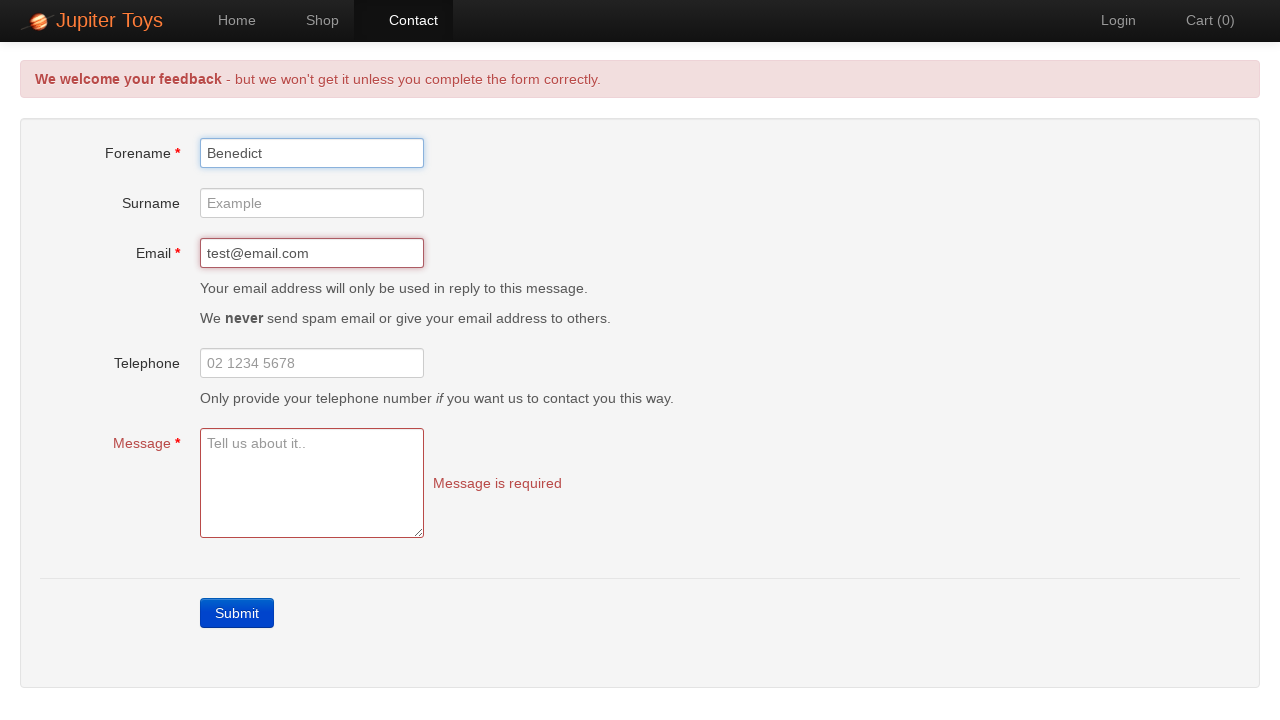

Filled message field with 'Test Message' on #message
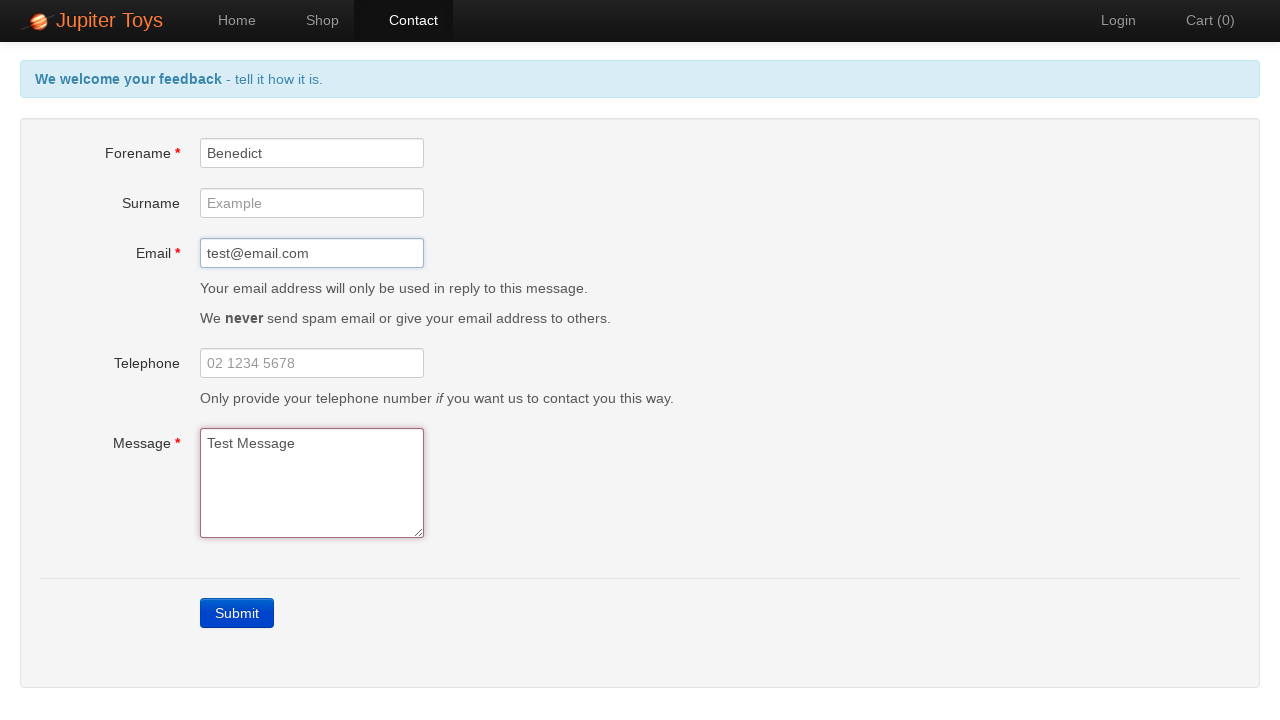

Forename error message disappeared
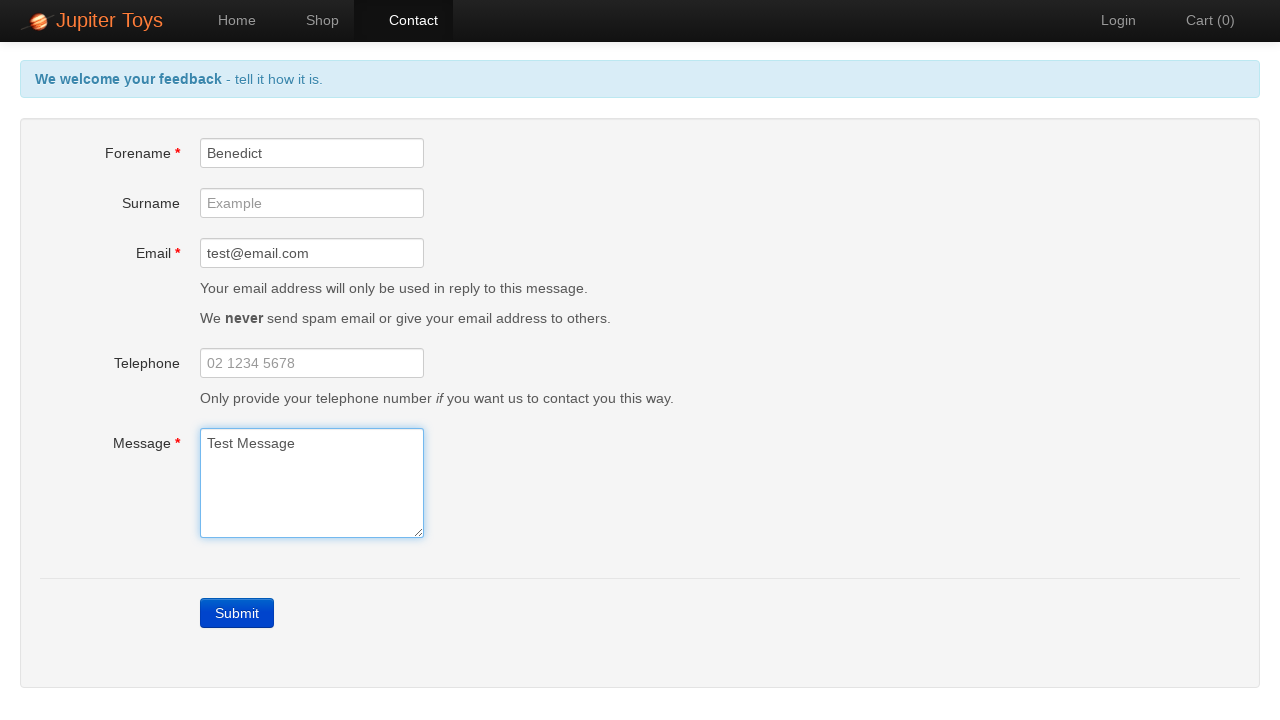

Email error message disappeared
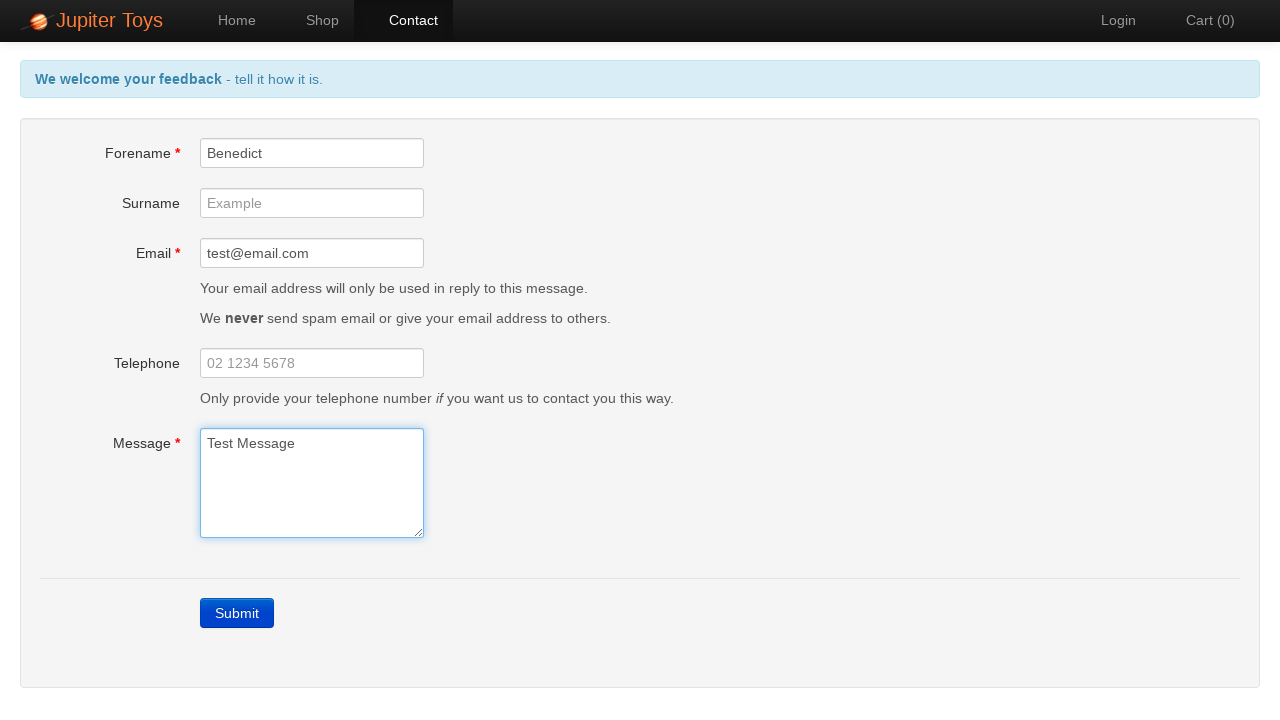

Message error message disappeared
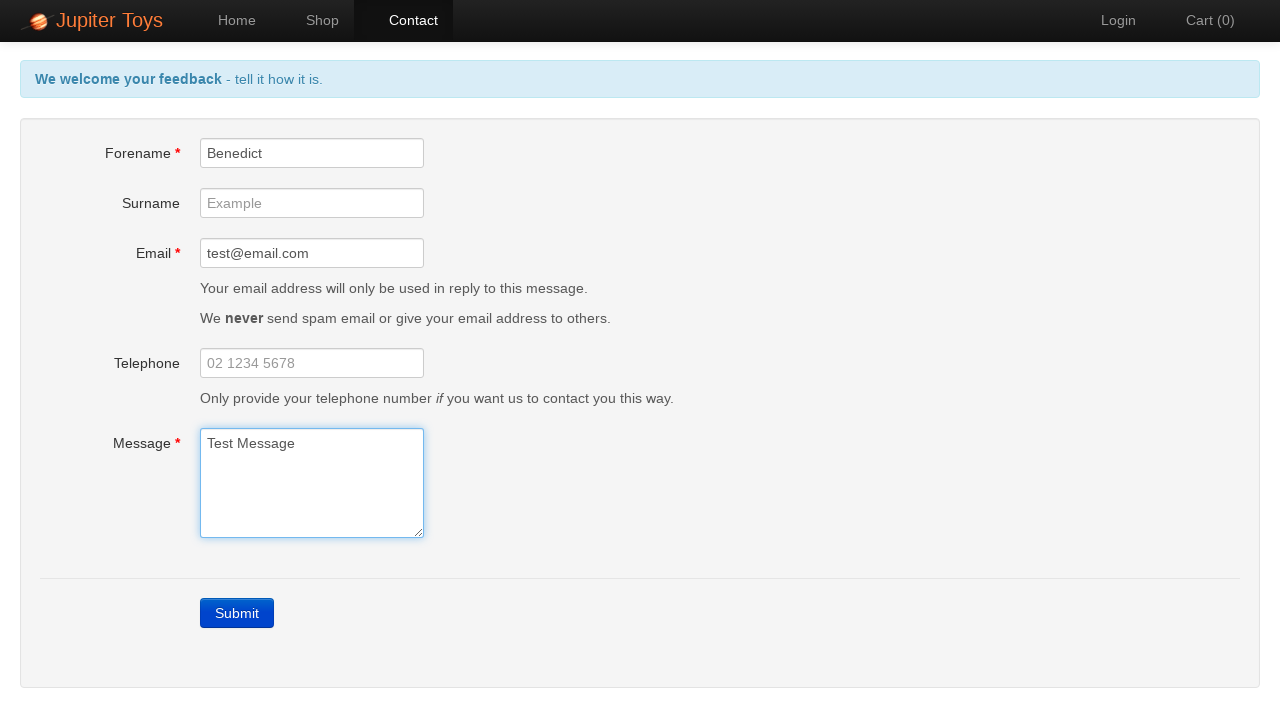

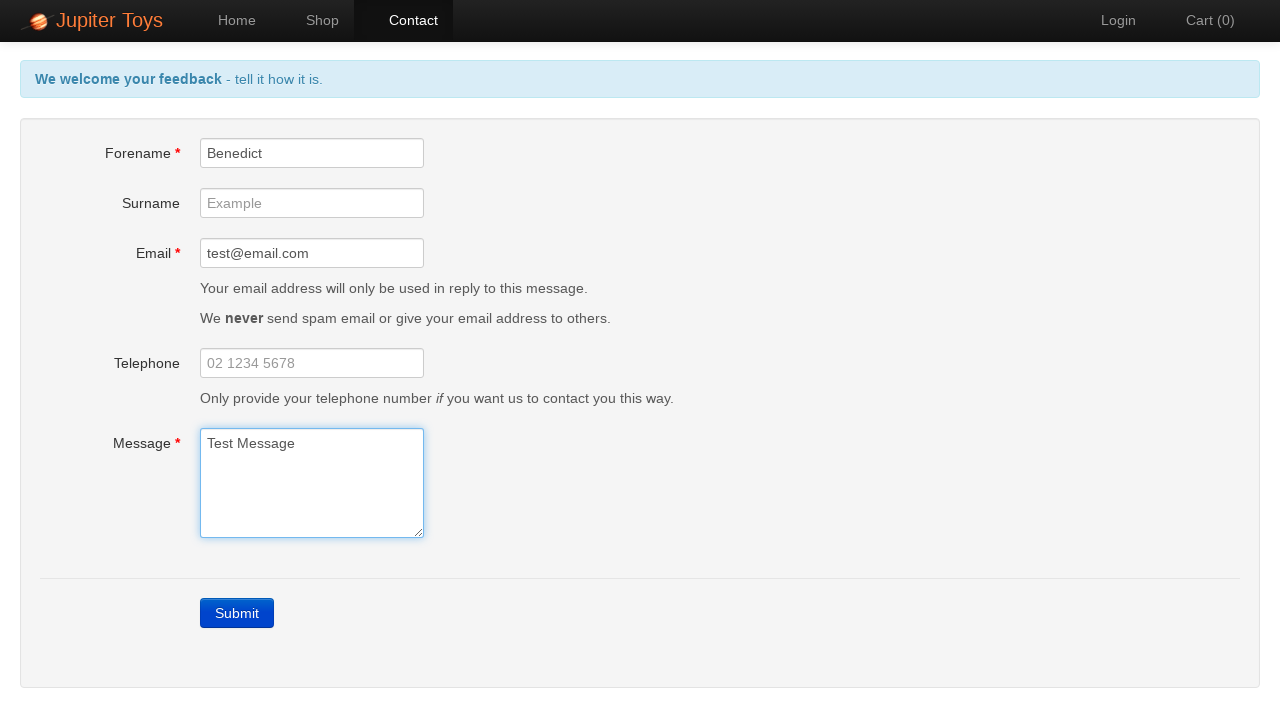